Verifies that clicking the cart icon opens the cart modal

Starting URL: https://gabrielrowan.github.io/Finleys-Farm-Shop-FE/products.html

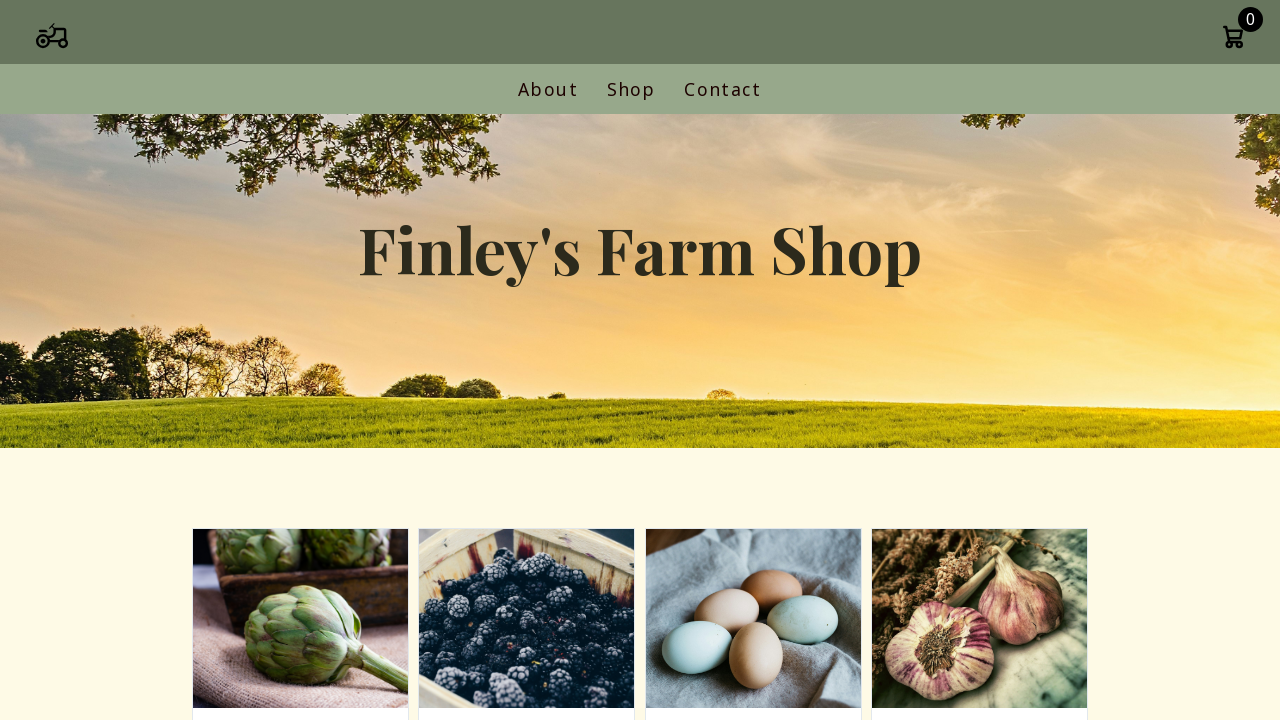

Clicked cart icon to open trolley modal at (1233, 39) on .cart-icon-container
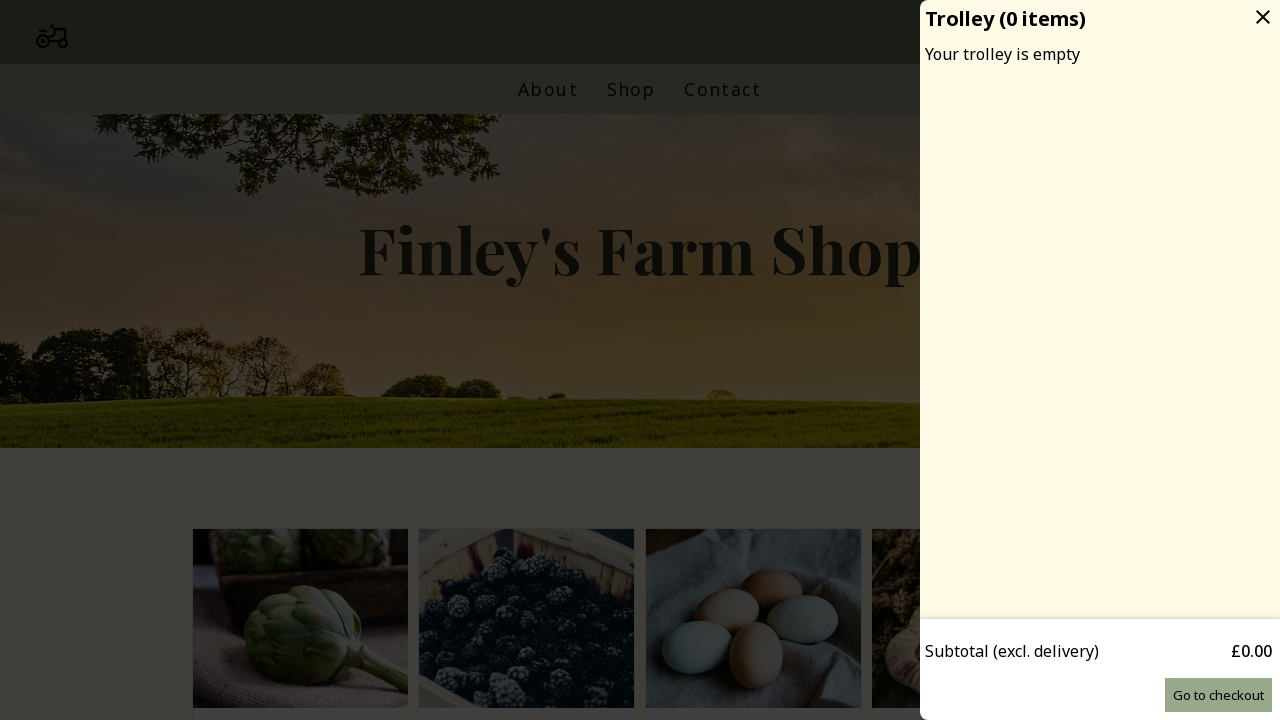

Located cart modal overlay element
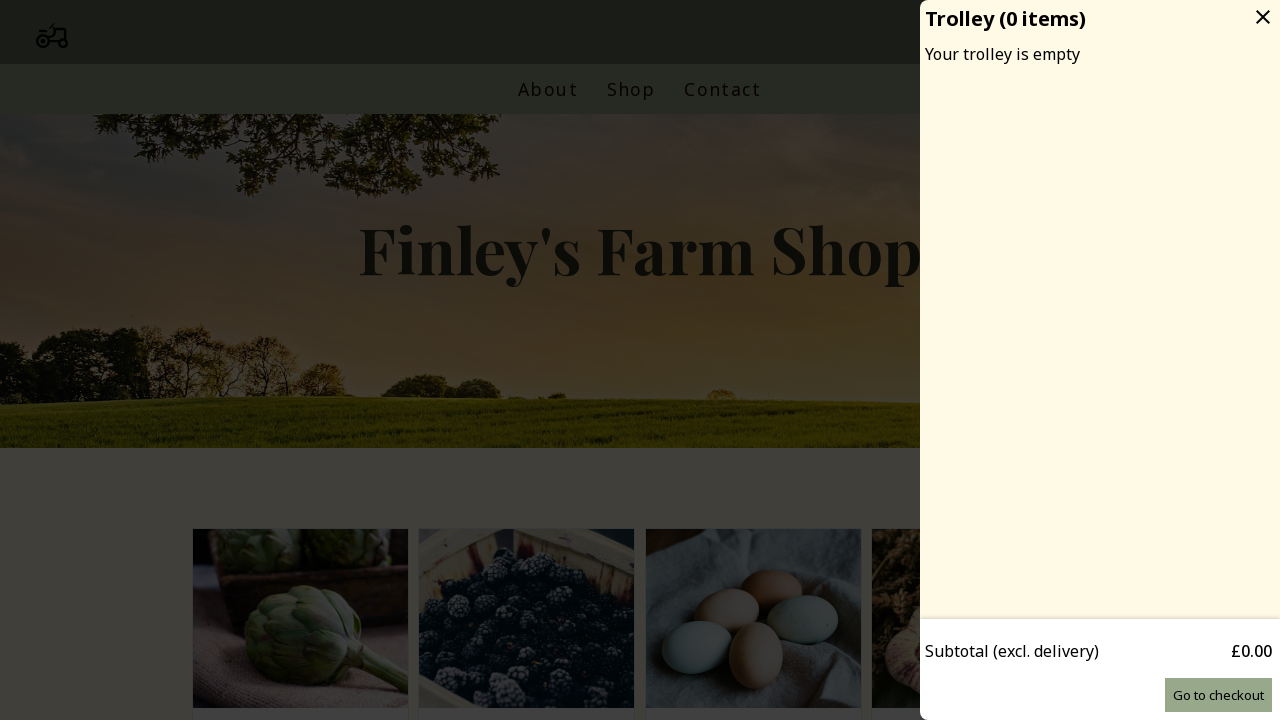

Retrieved class attribute from cart modal overlay
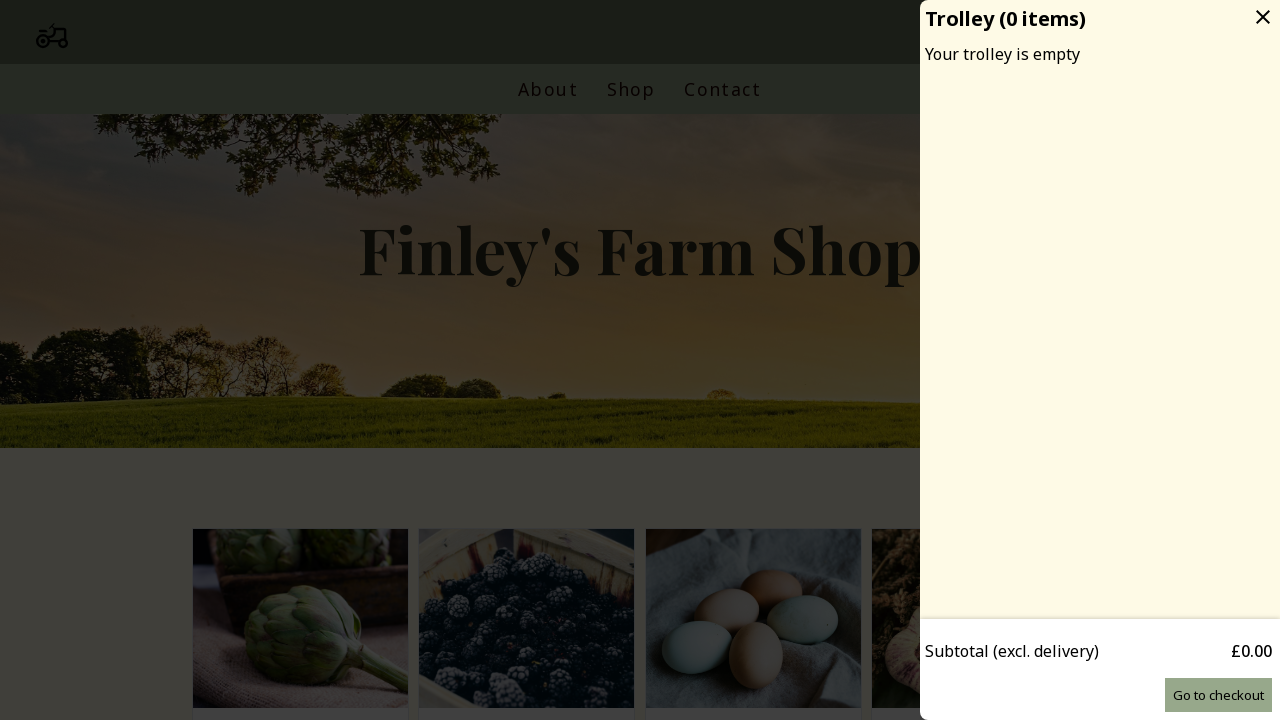

Verified 'active' class is present in cart modal overlay
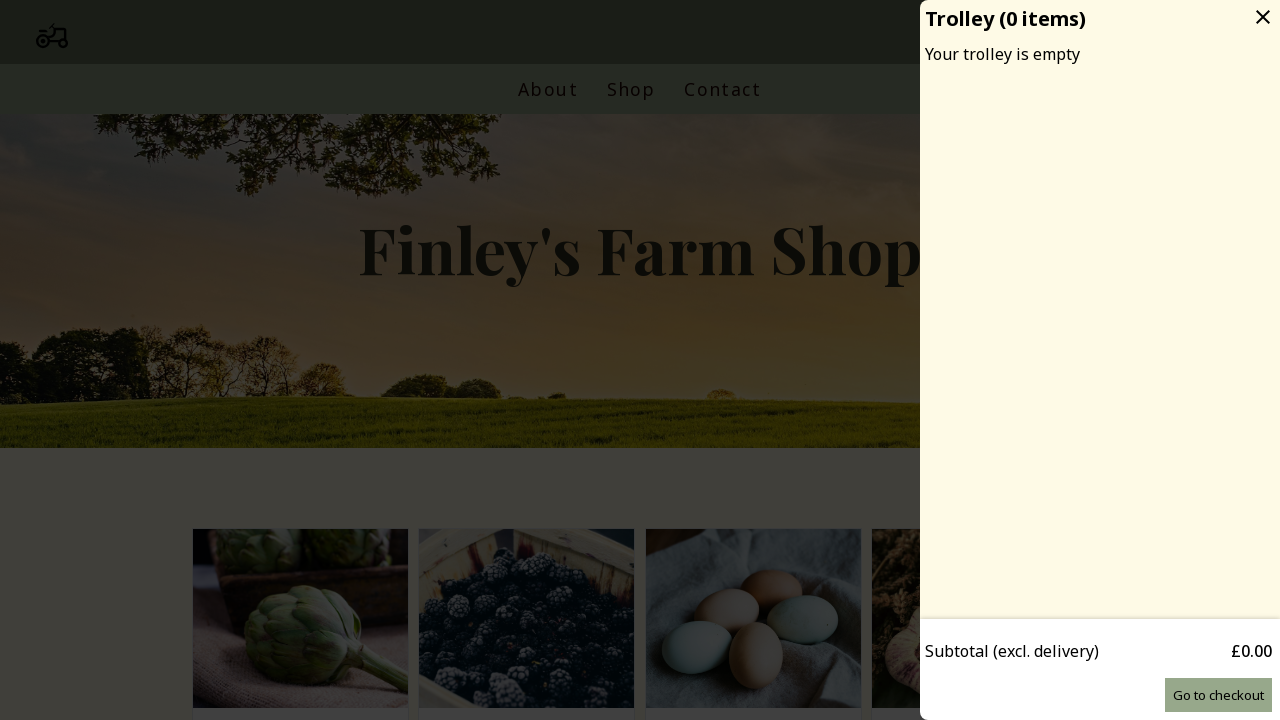

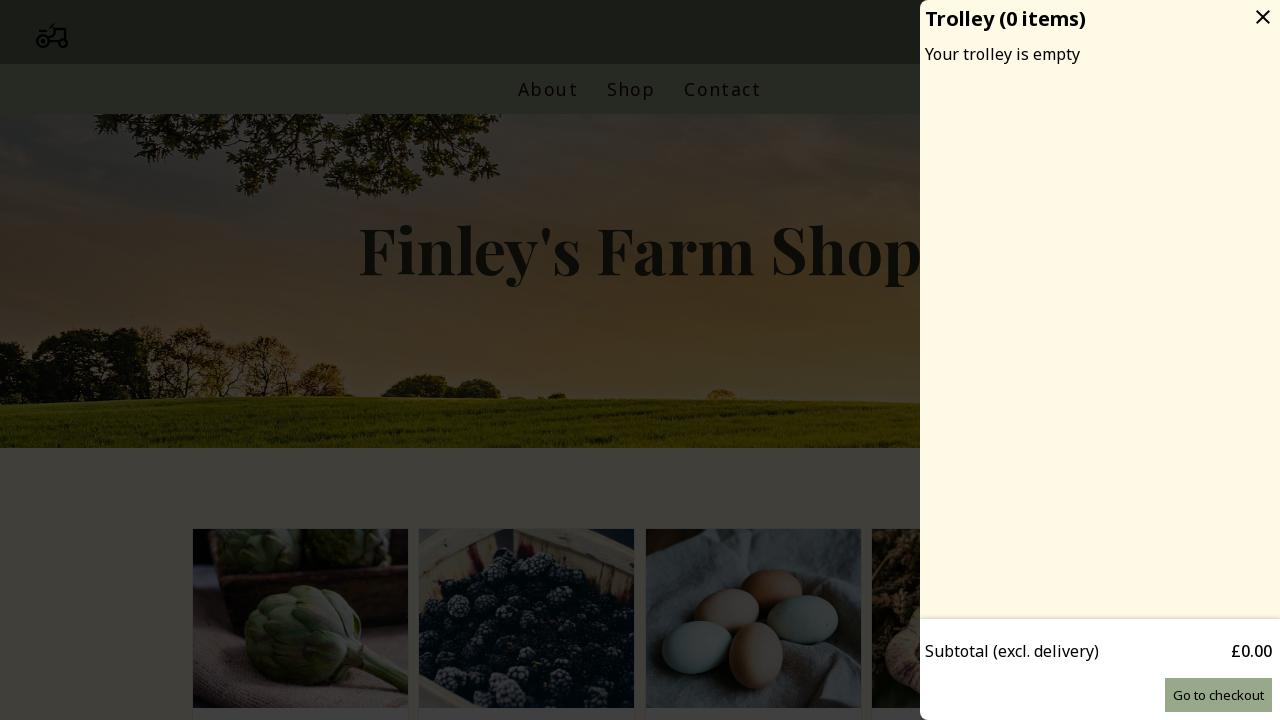